Tests various dropdown selection methods including select by index, visible text, sendkeys, and bootstrap dropdown selection

Starting URL: https://www.leafground.com/select.xhtml

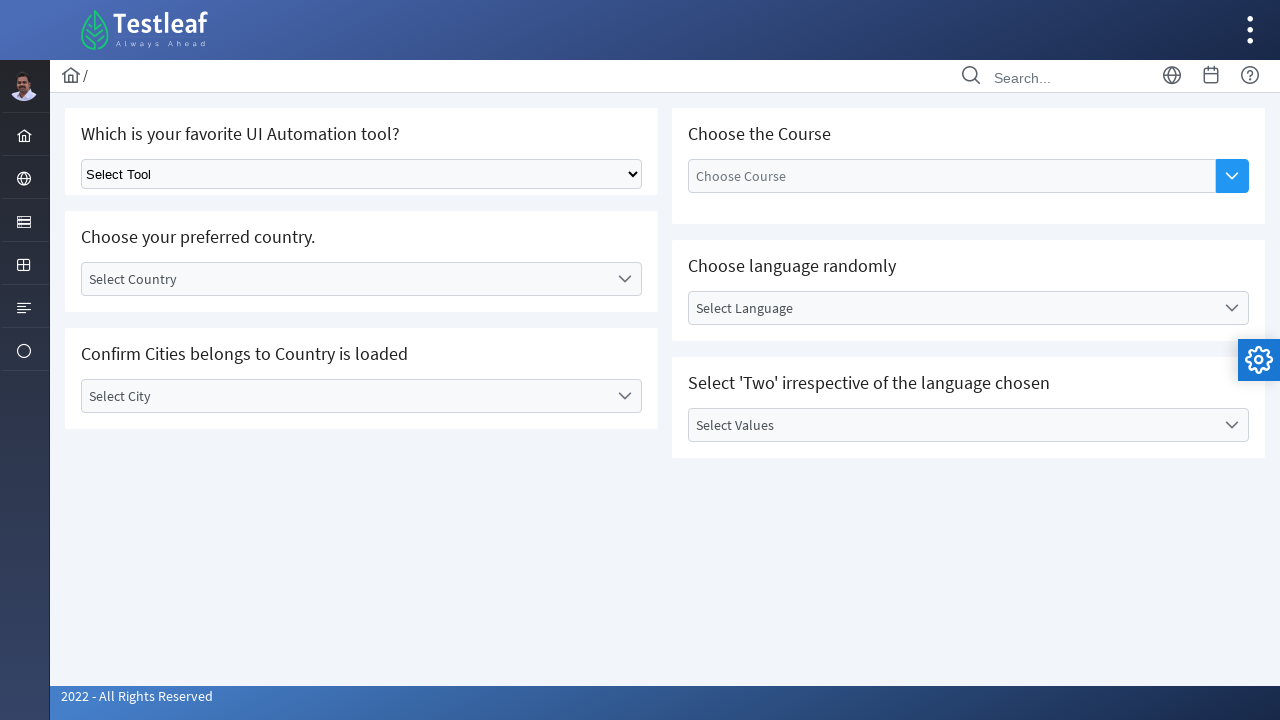

Selected dropdown option by index 1 on select.ui-selectonemenu
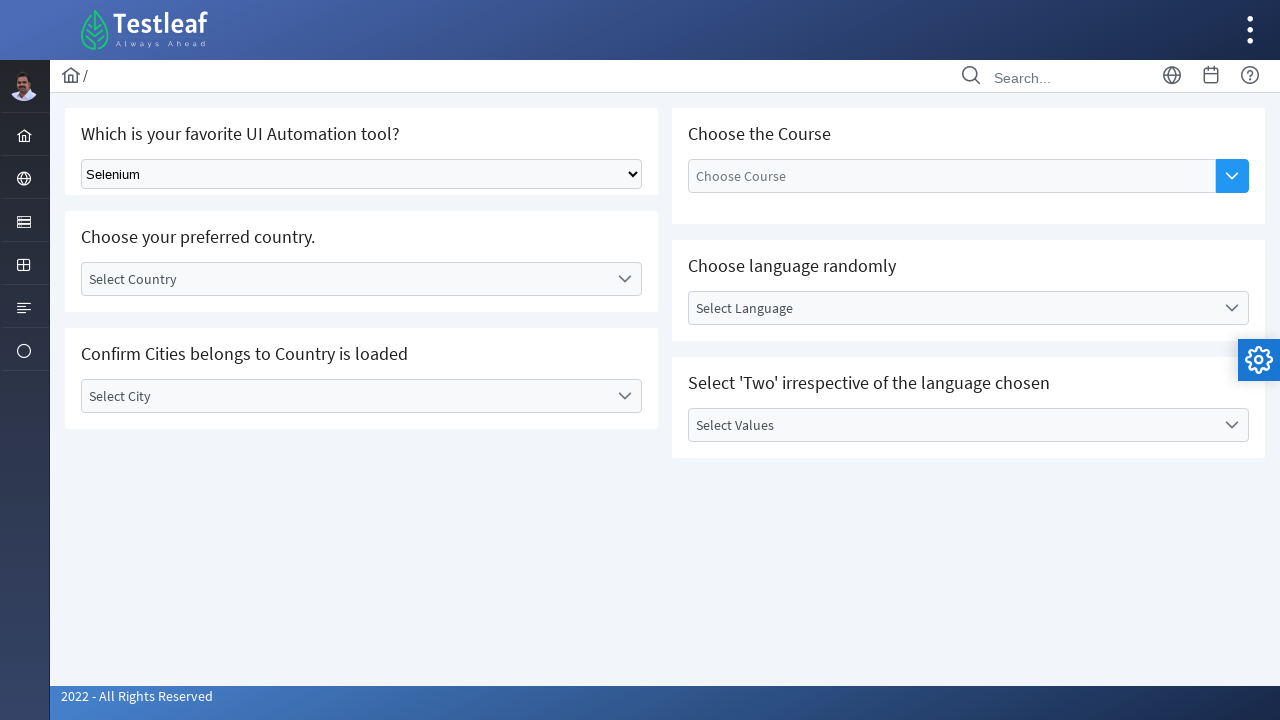

Selected 'Playwright' from dropdown by visible text on select.ui-selectonemenu
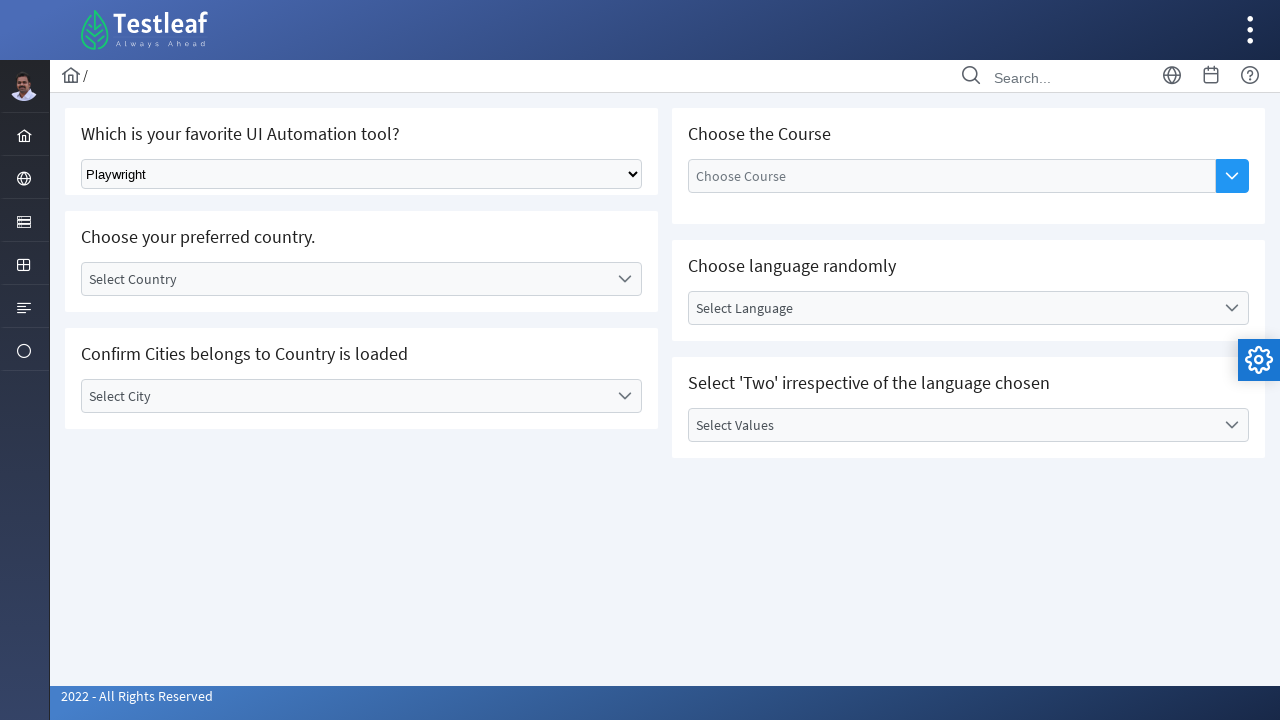

Selected 'Puppeteer' from dropdown using keyboard on select.ui-selectonemenu
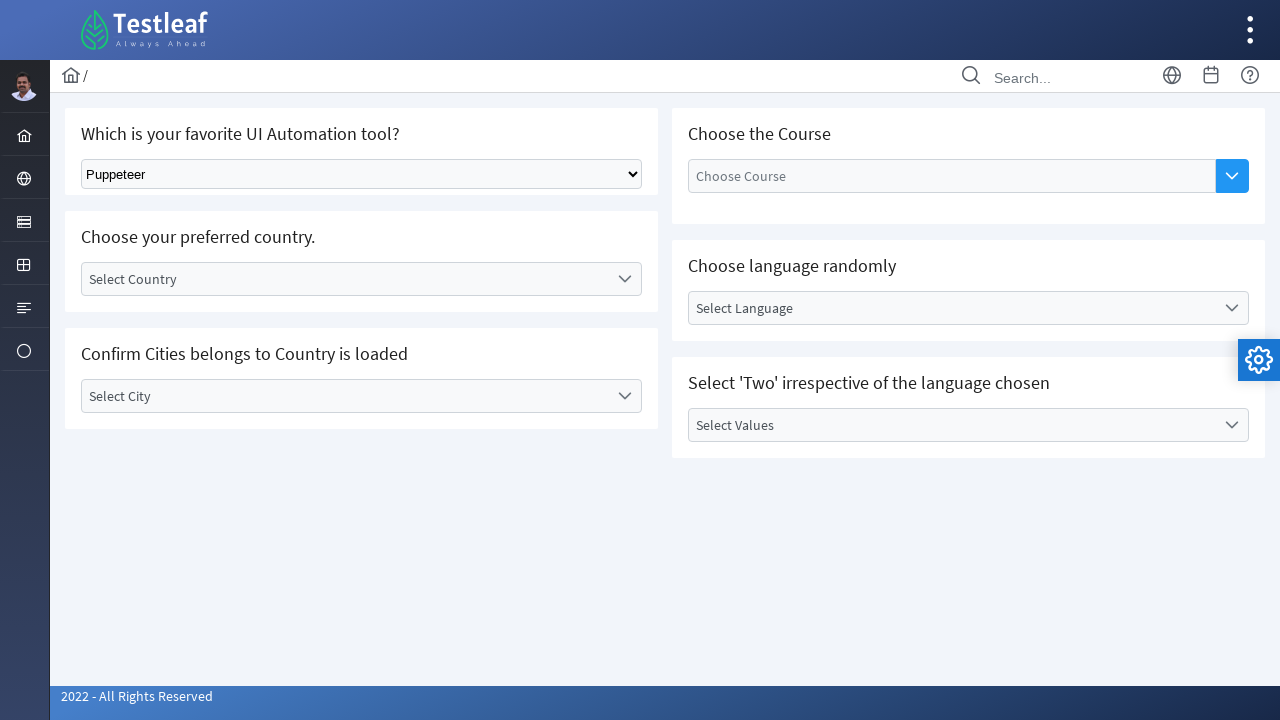

Clicked on Bootstrap country dropdown at (362, 279) on div#j_idt87\:country
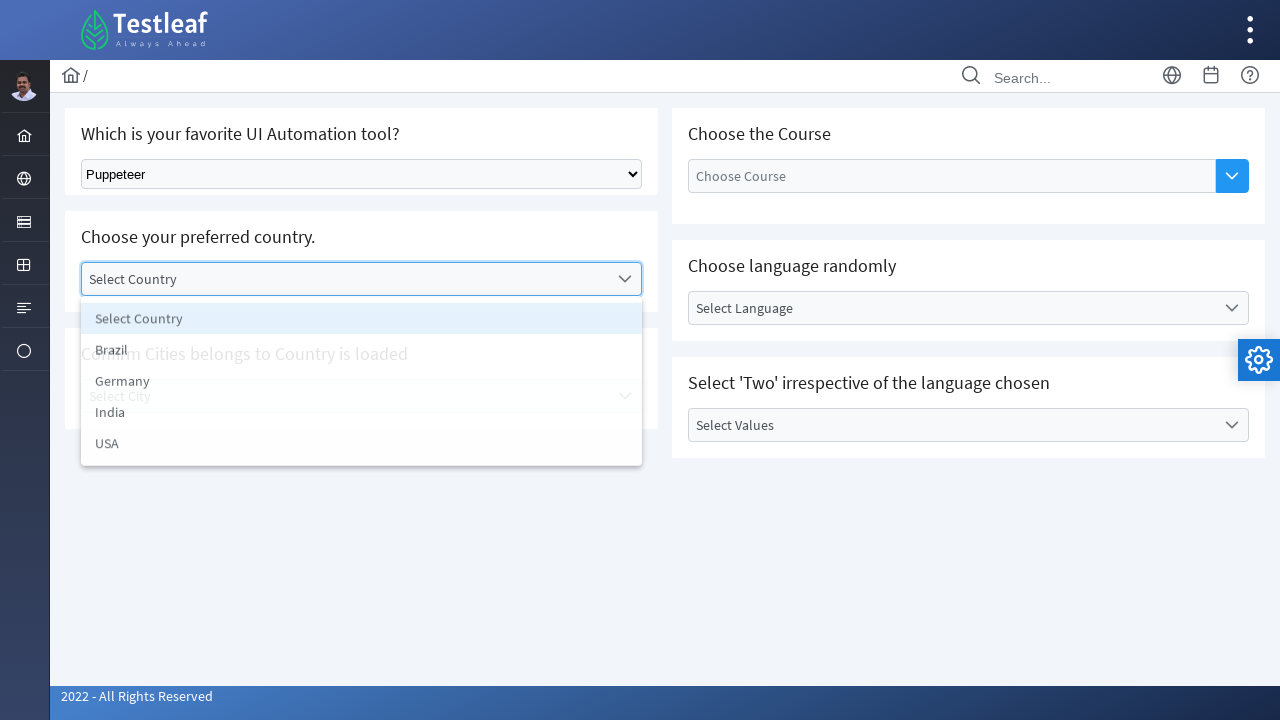

Found 5 items in country dropdown
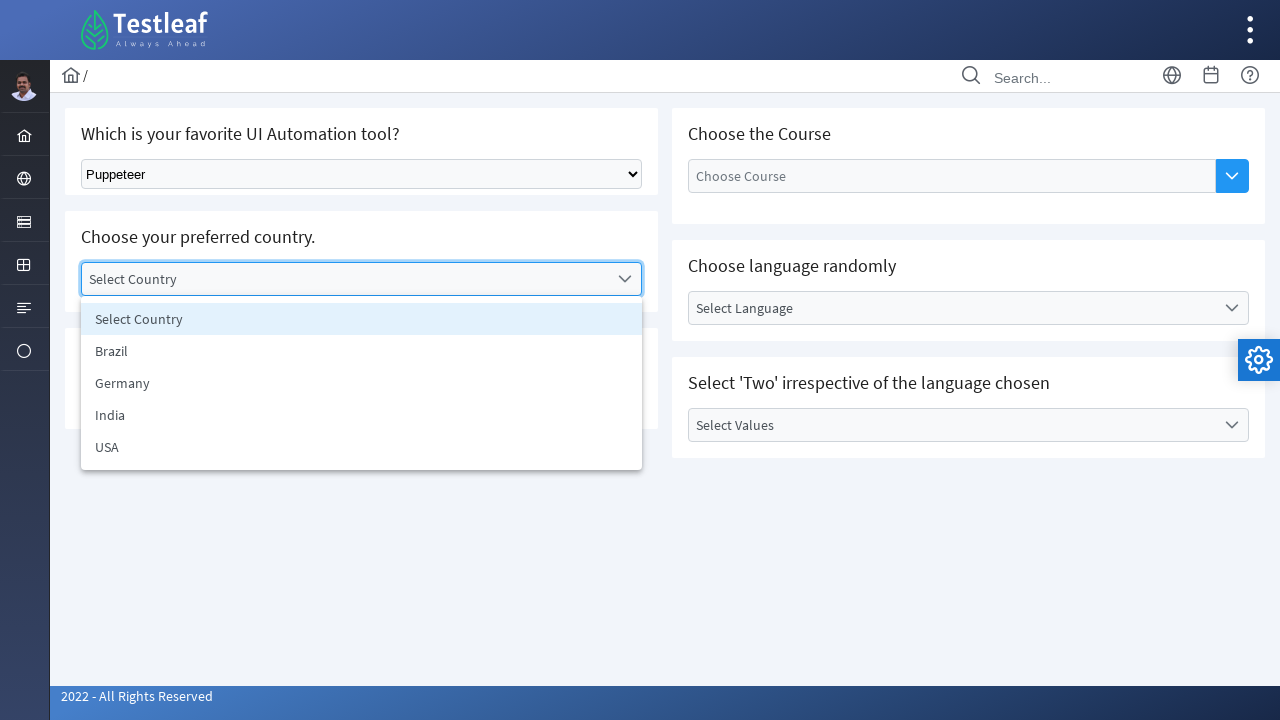

Selected 'USA' from Bootstrap dropdown at (362, 447) on ul#j_idt87\:country_items > li >> nth=4
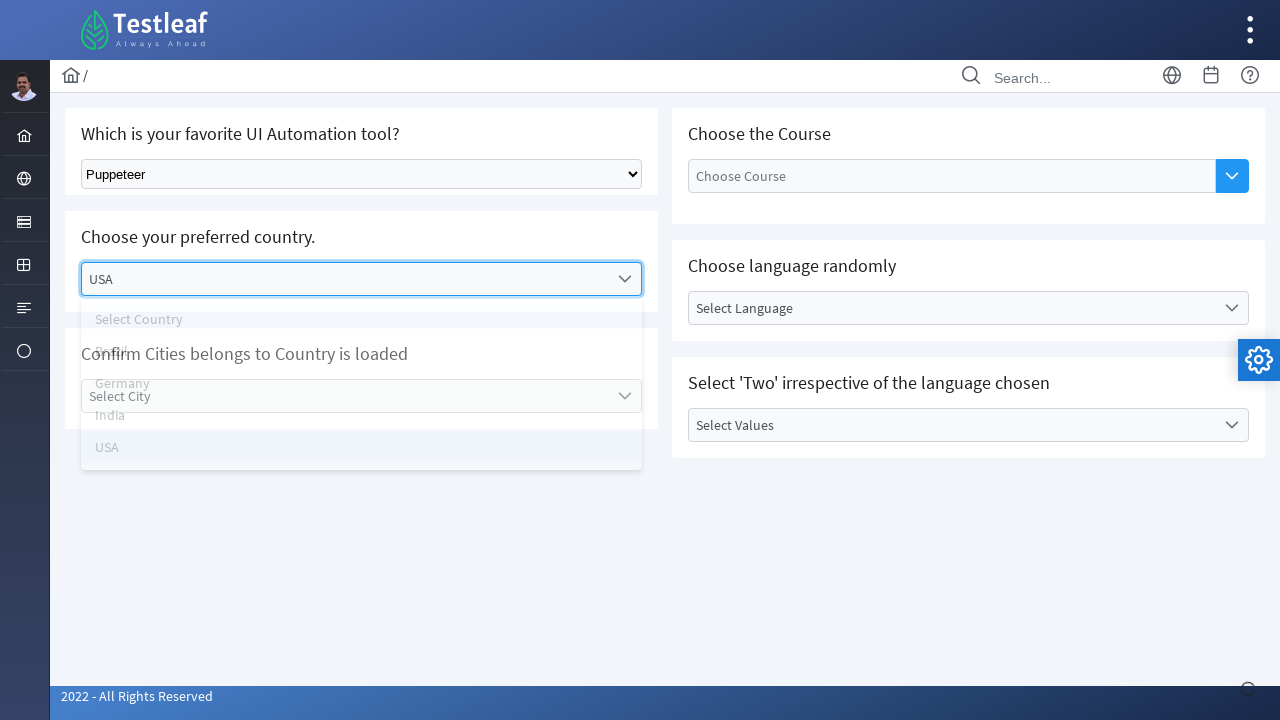

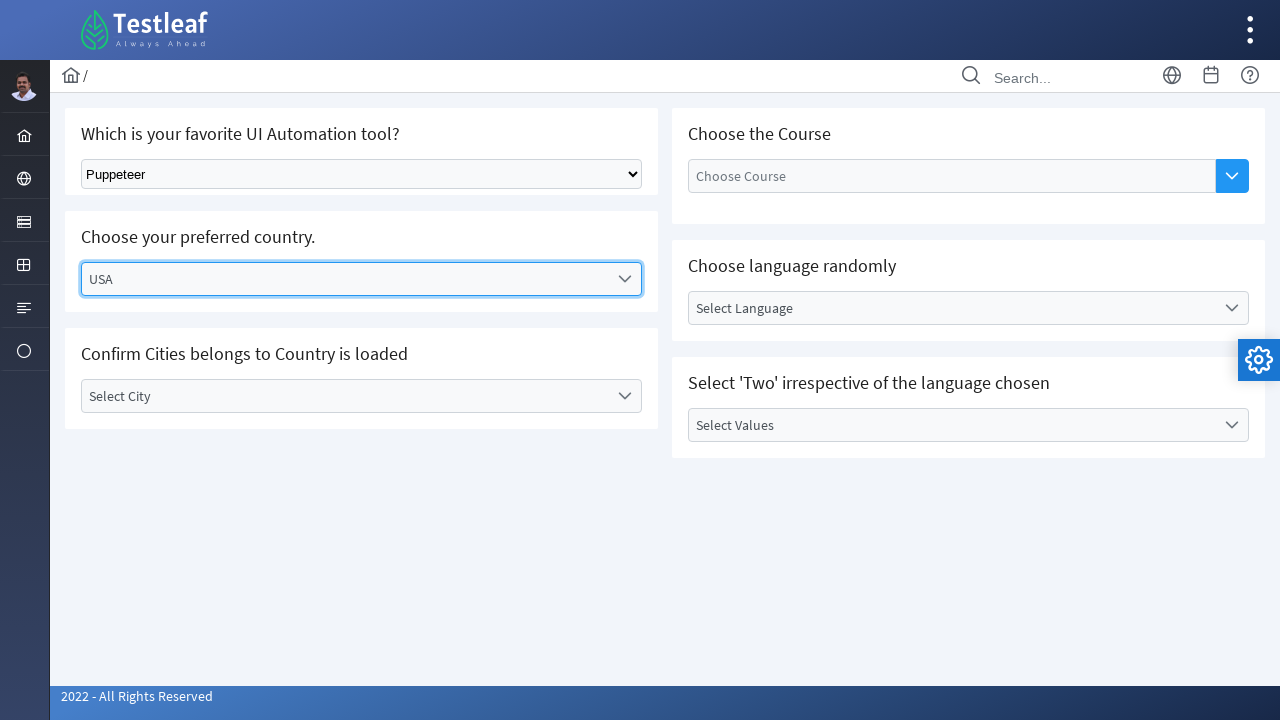